Tests keyboard input events by typing a letter and performing keyboard shortcuts (Ctrl+A, Ctrl+C)

Starting URL: https://v1.training-support.net/selenium/input-events

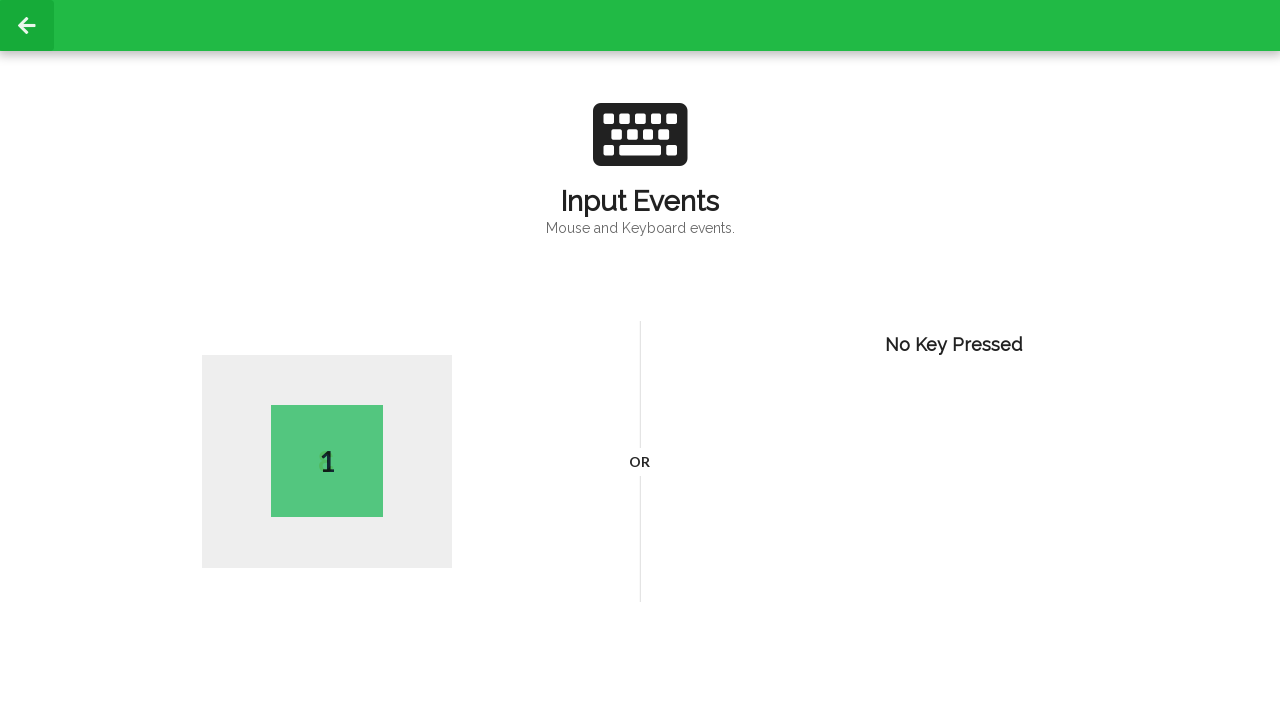

Typed letter 'A' into input field
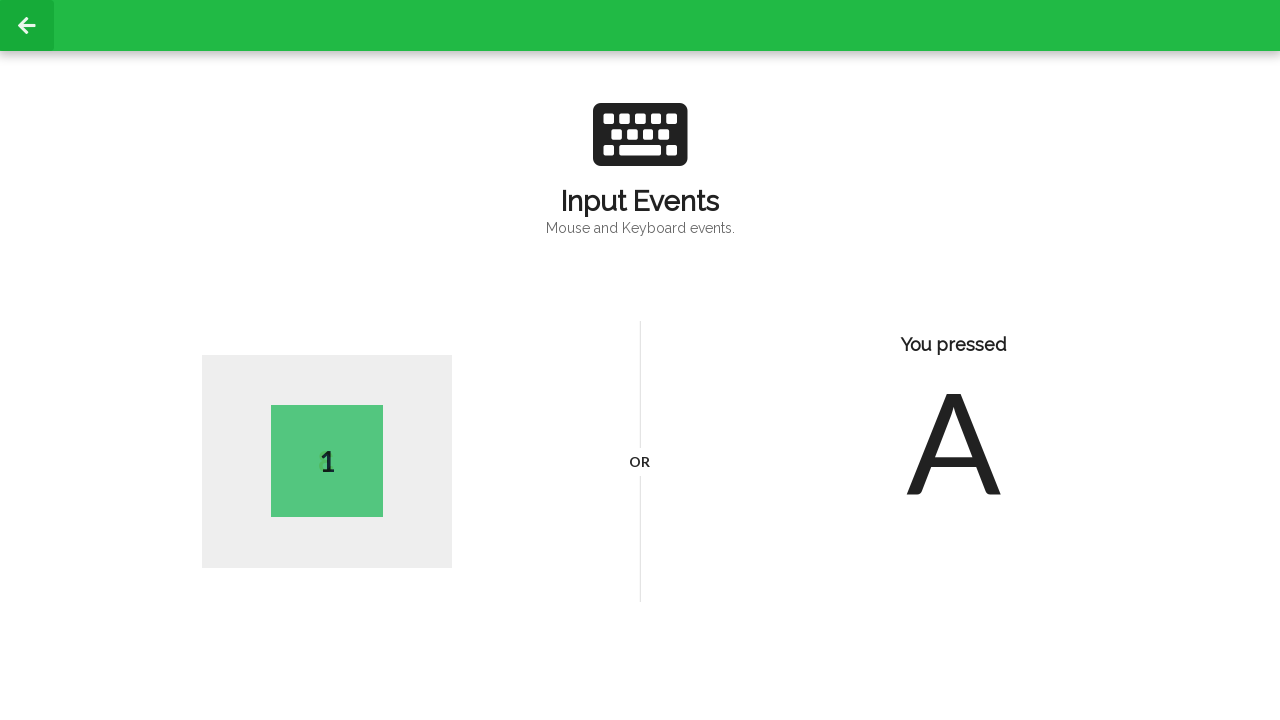

Pressed Ctrl+A to select all text
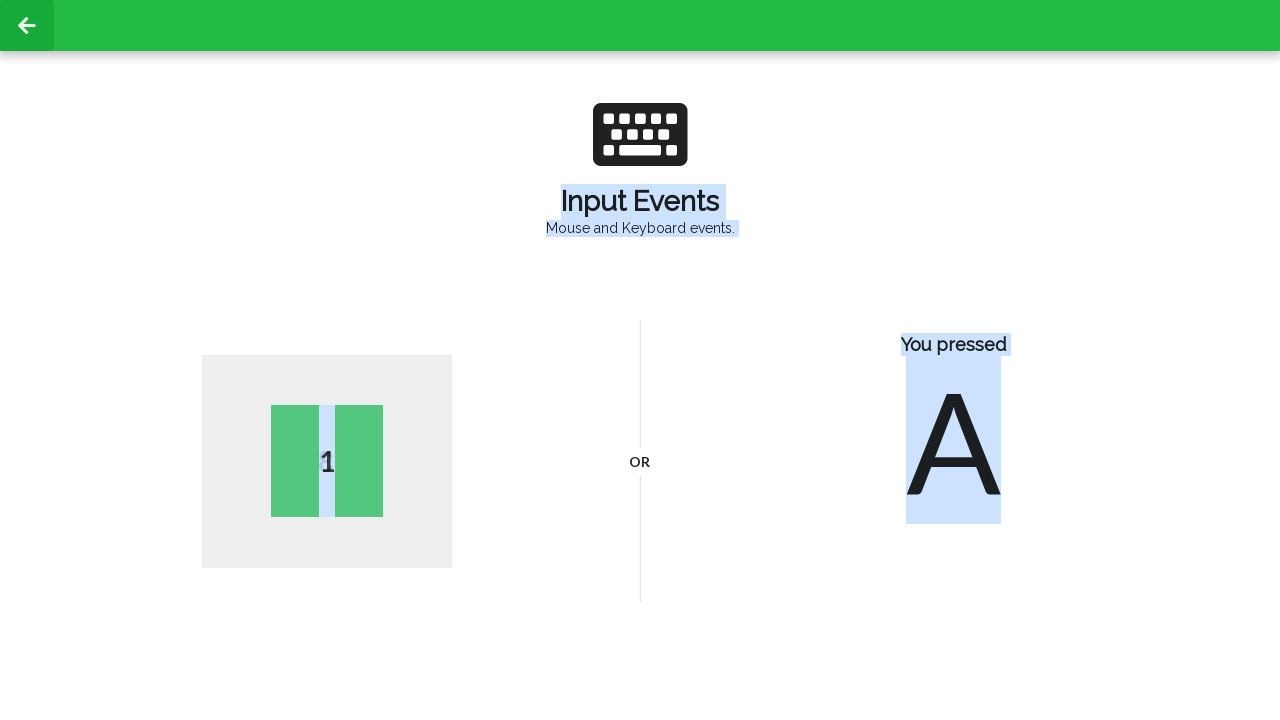

Pressed Ctrl+C to copy selected text
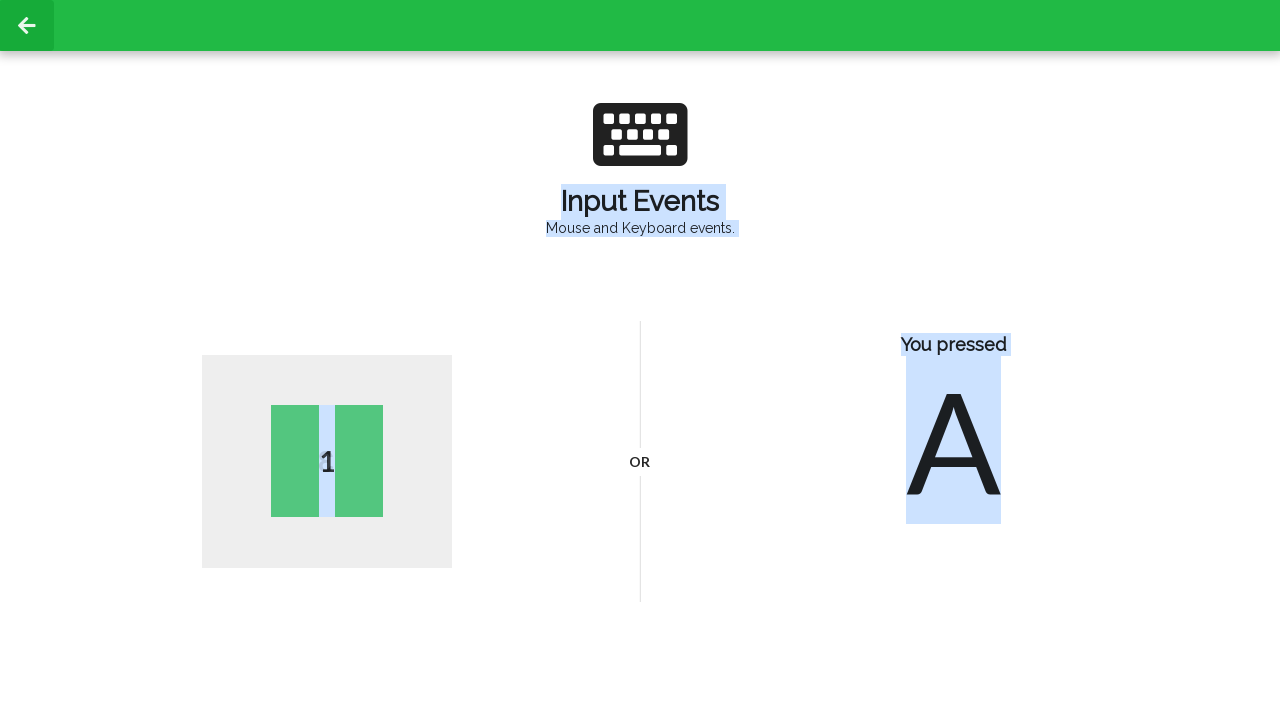

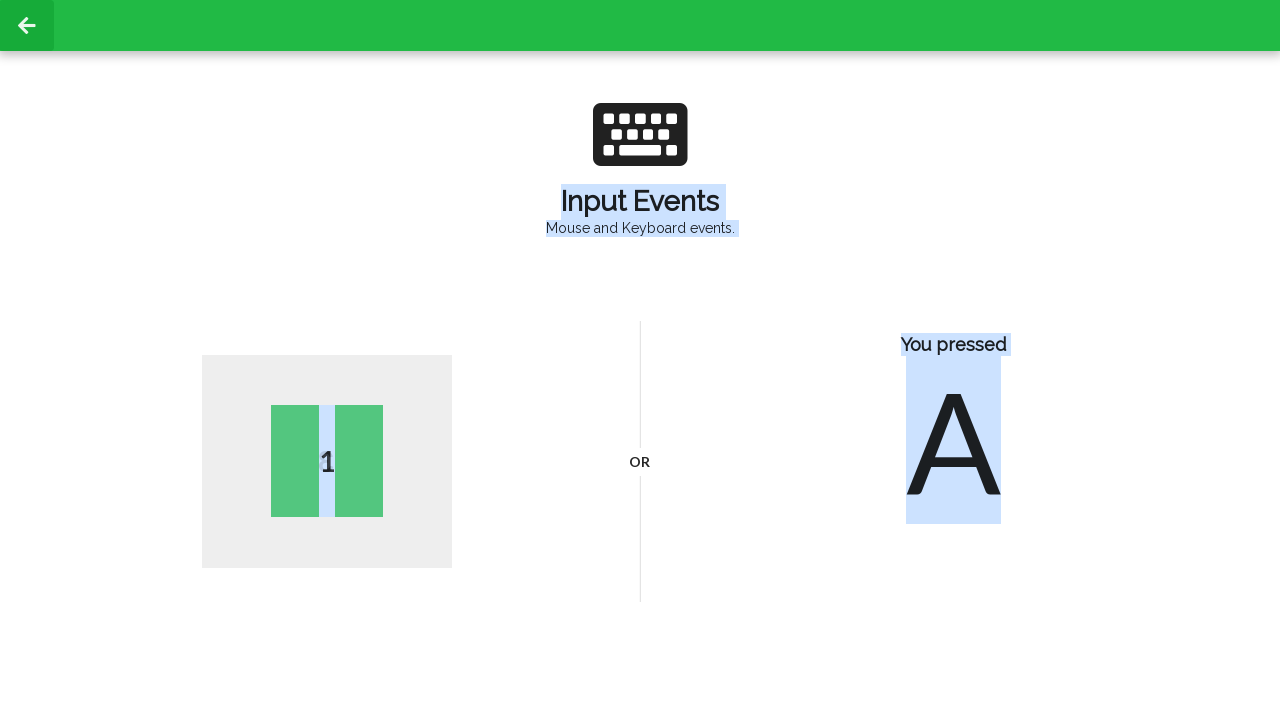